Tests the download button functionality on the Upload and Download page

Starting URL: https://demoqa.com/upload-download

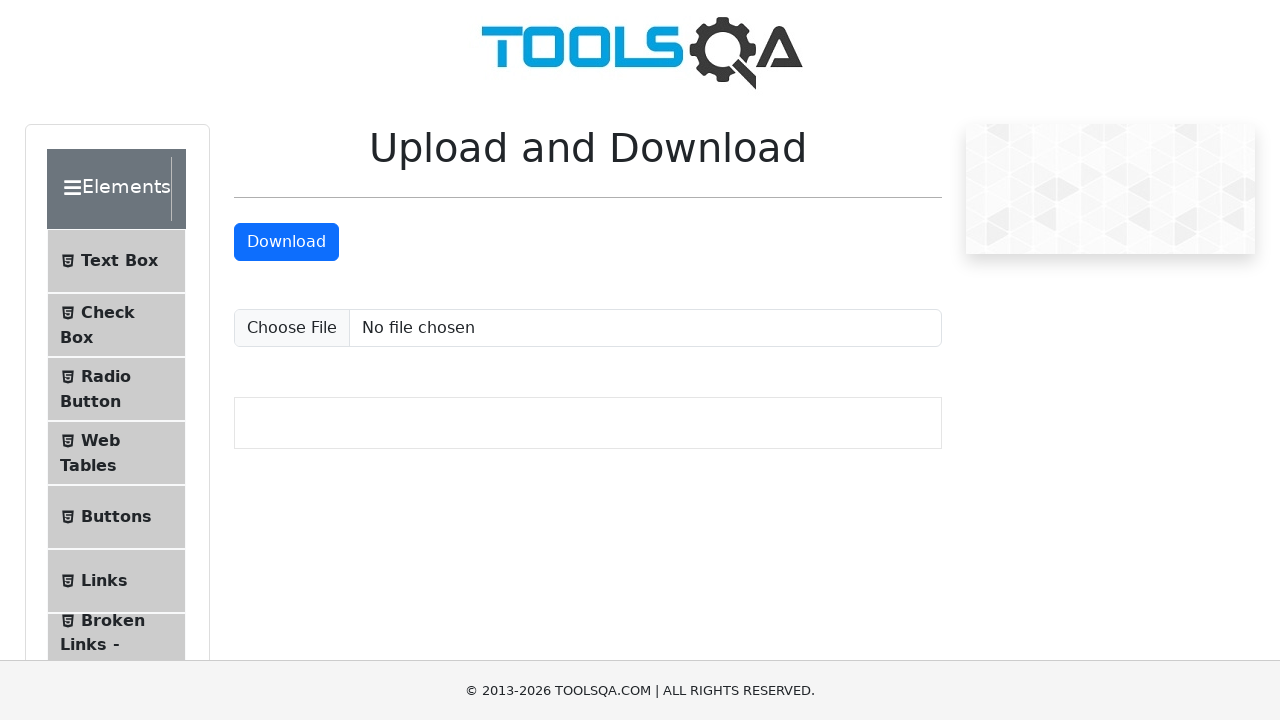

Set viewport size to 1920x1080
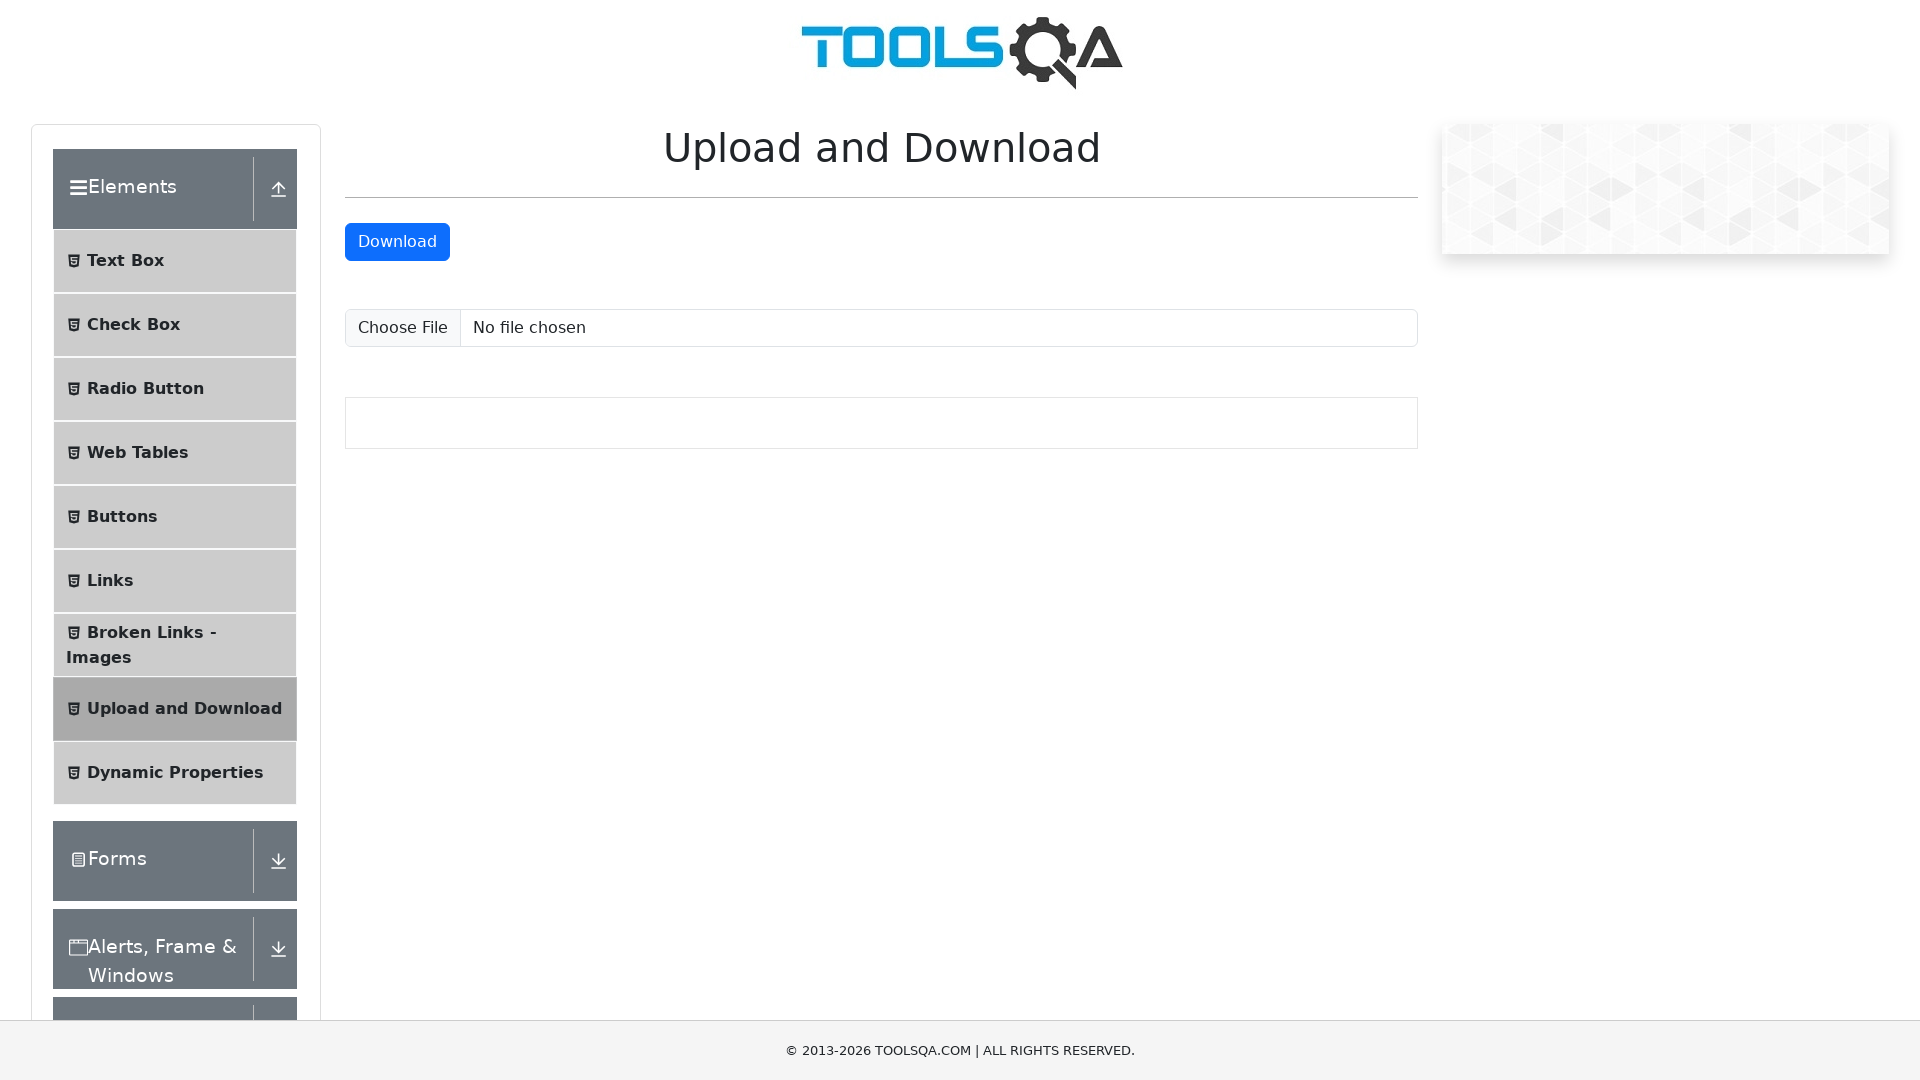

Clicked the download button at (397, 242) on a#downloadButton
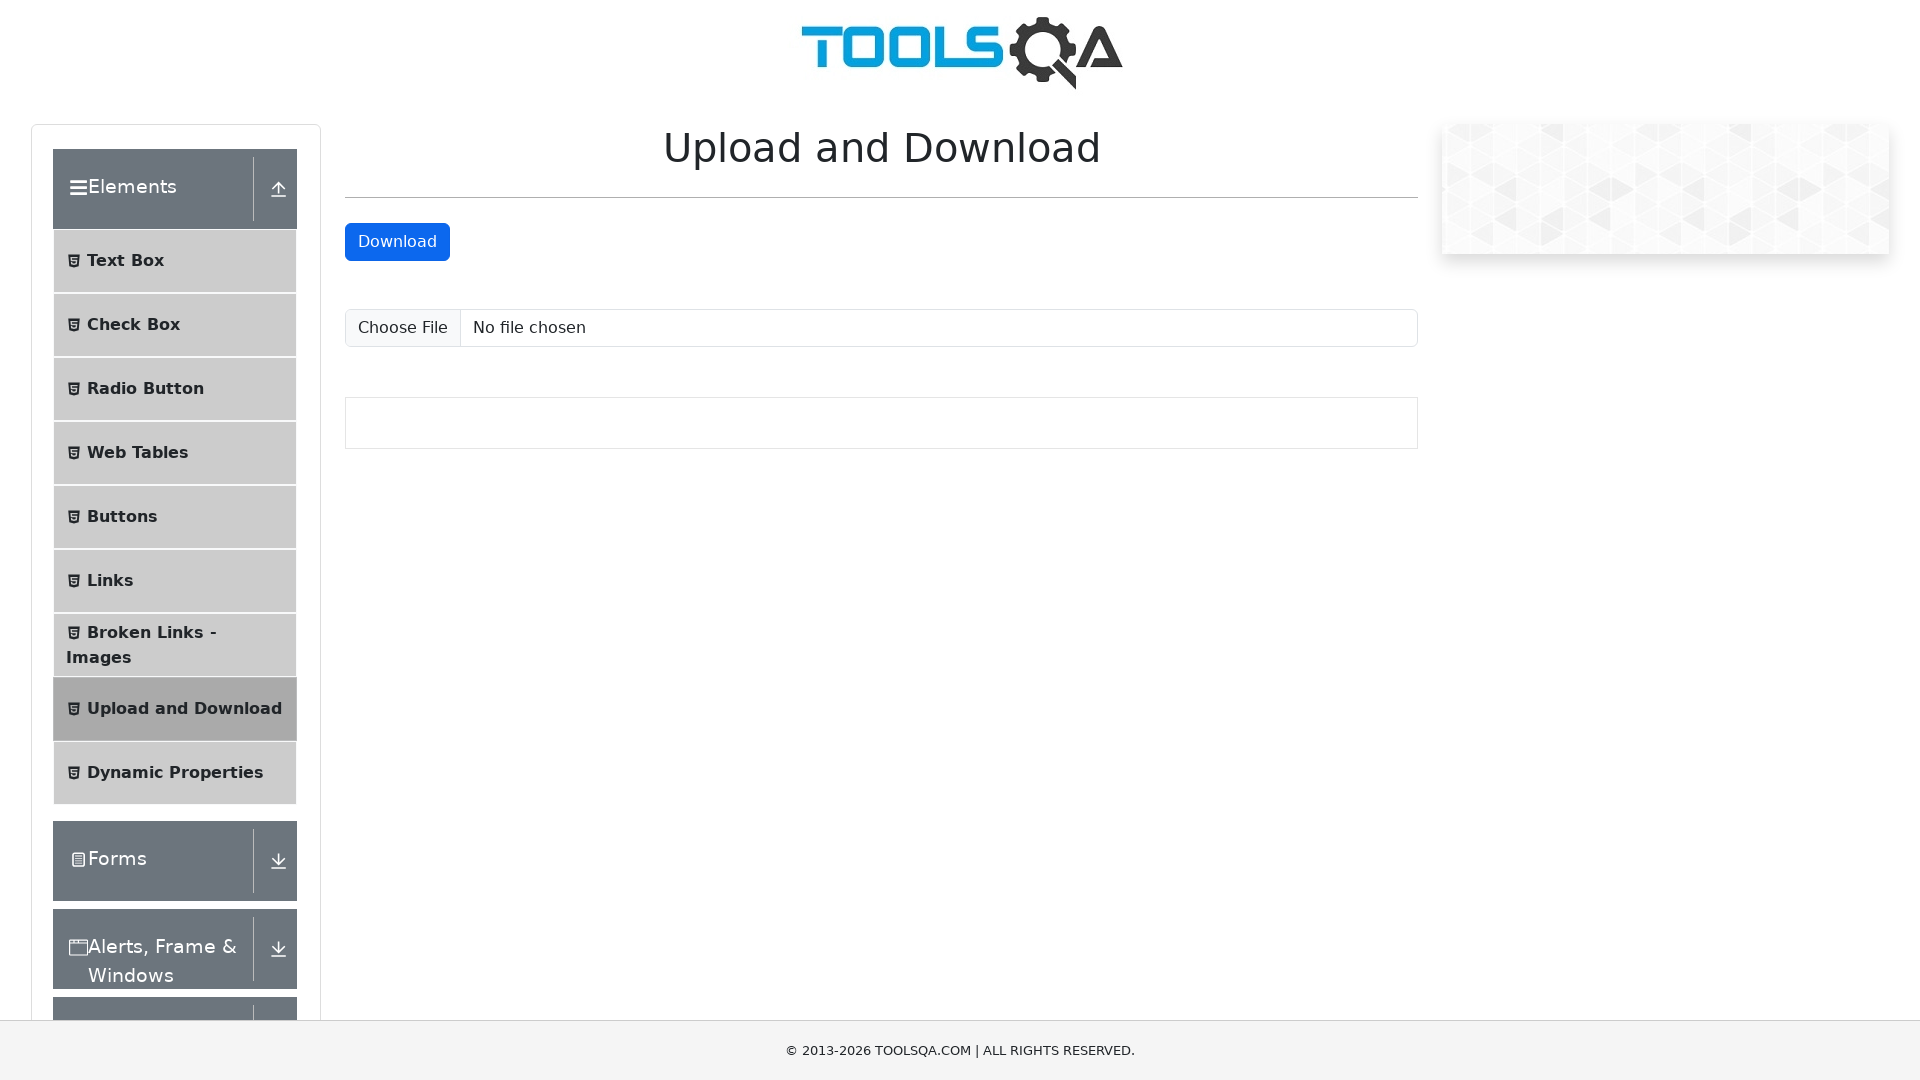

Waited 2 seconds for download to complete
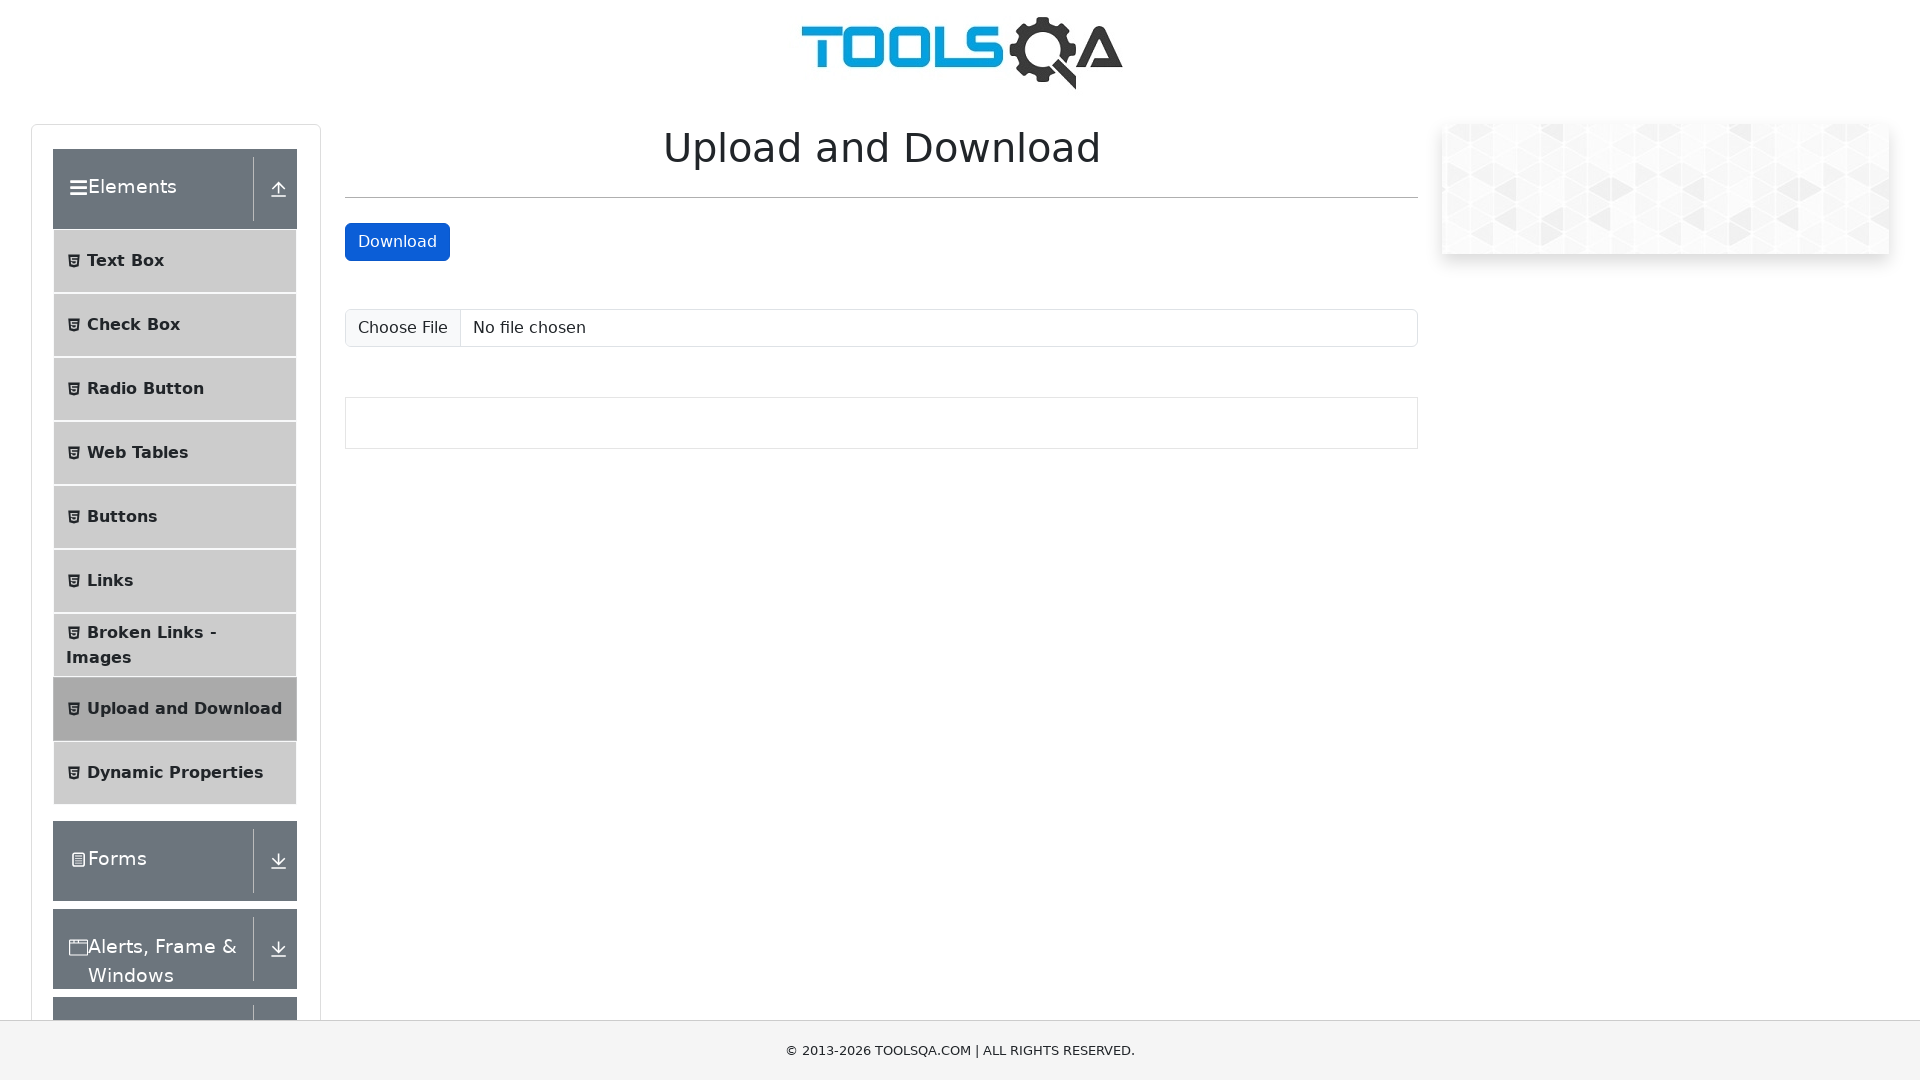

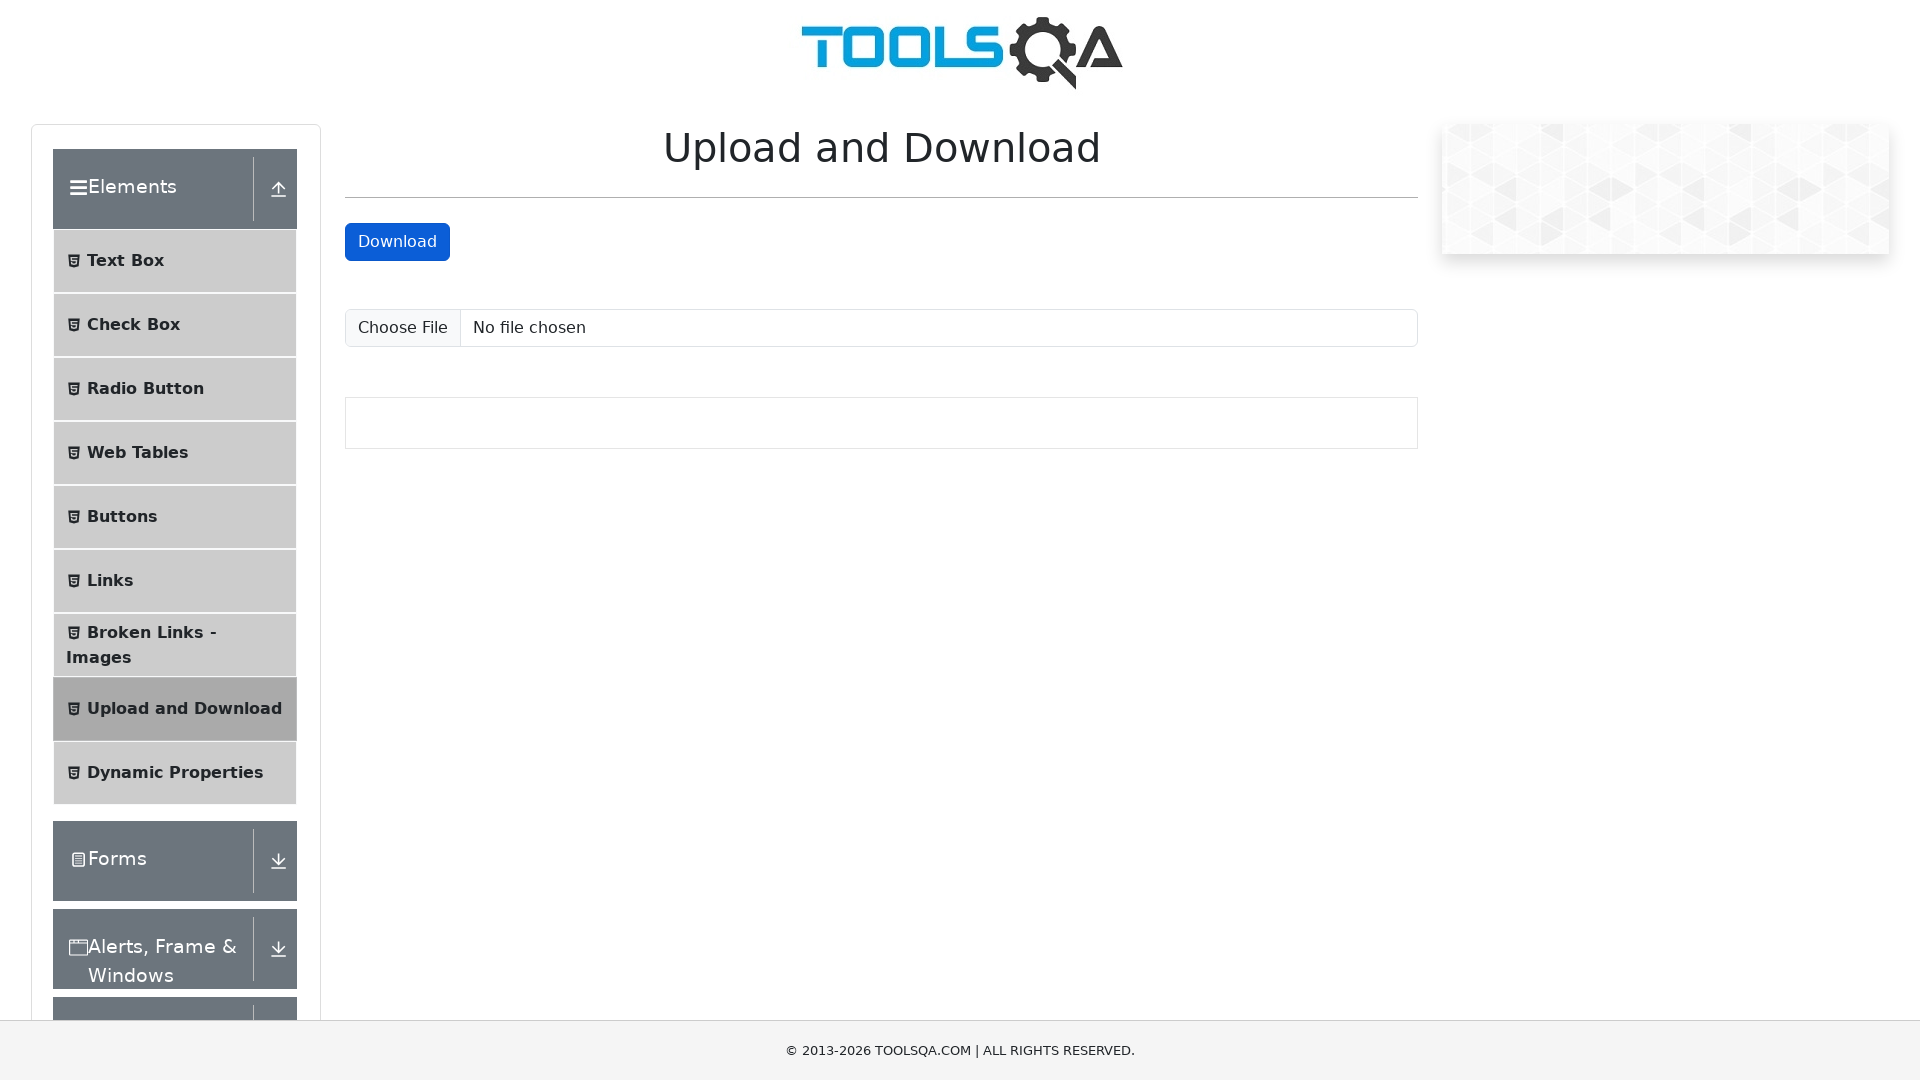